Tests a calendar/date picker widget by clicking to open the date picker and selecting a specific date (28) from the available dates in the calendar.

Starting URL: https://rahulshettyacademy.com/dropdownsPractise/

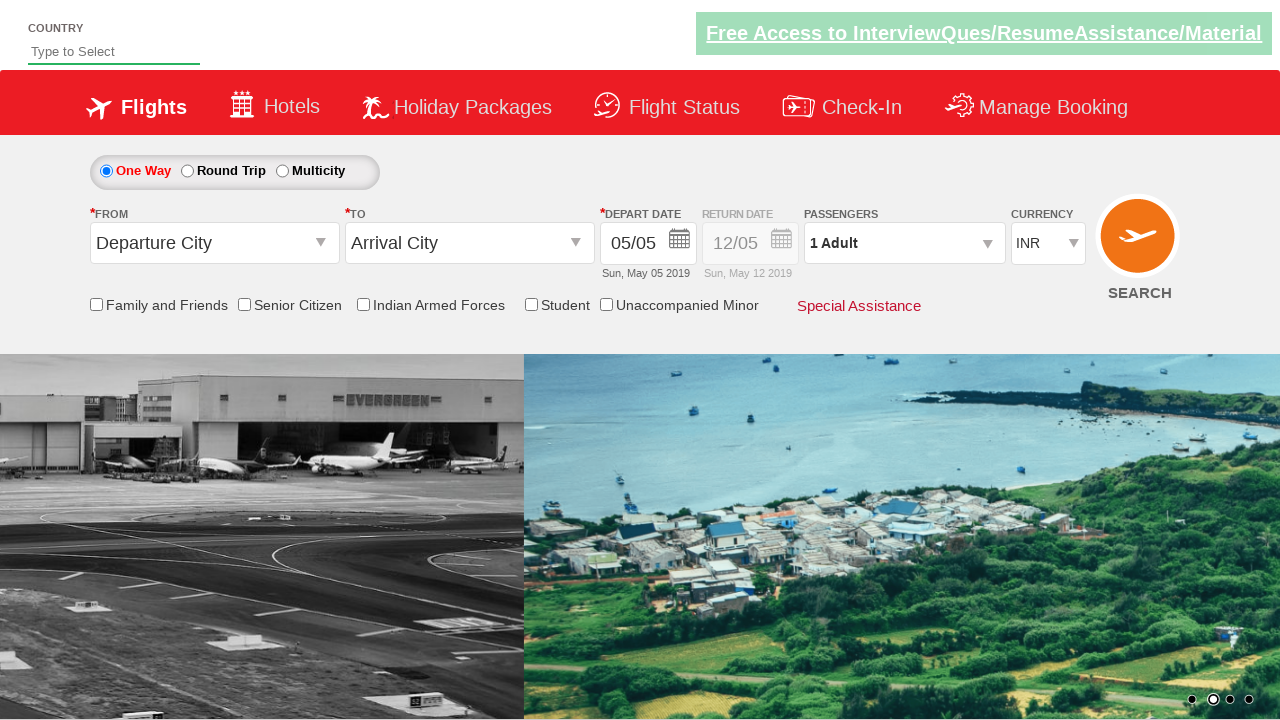

Clicked button to open date picker at (680, 242) on button[type='button']
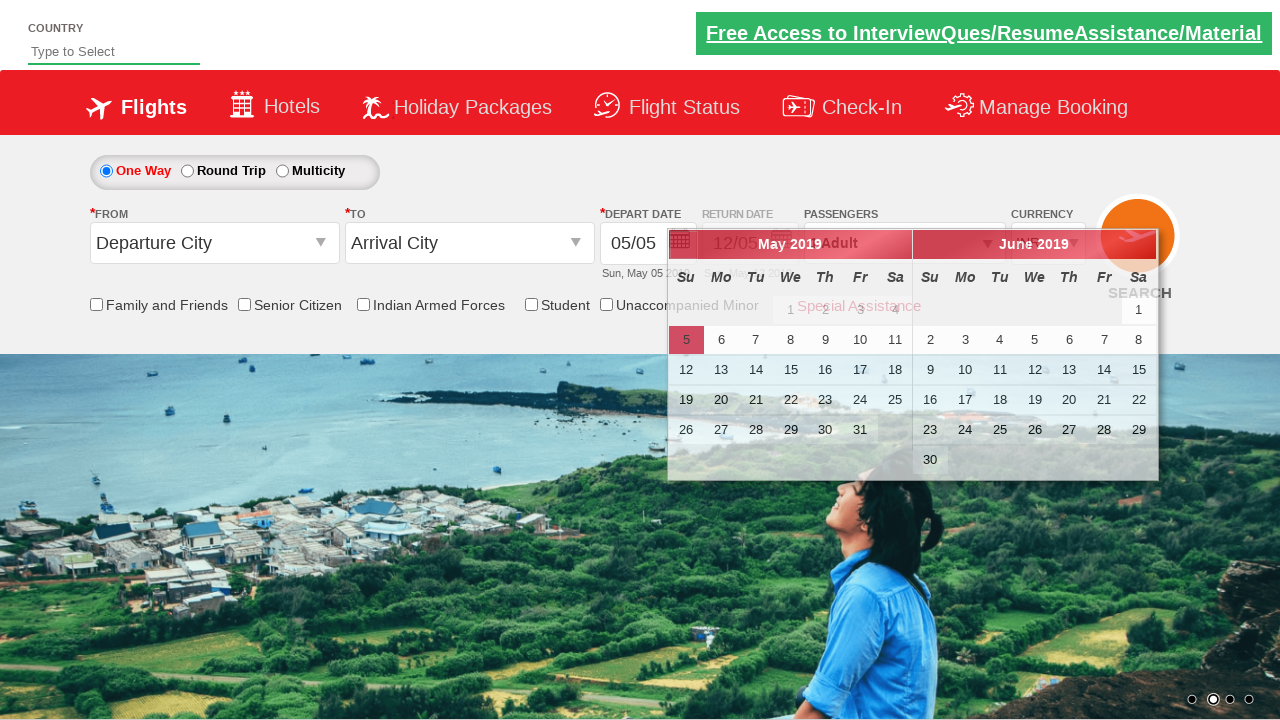

Date picker widget loaded and visible
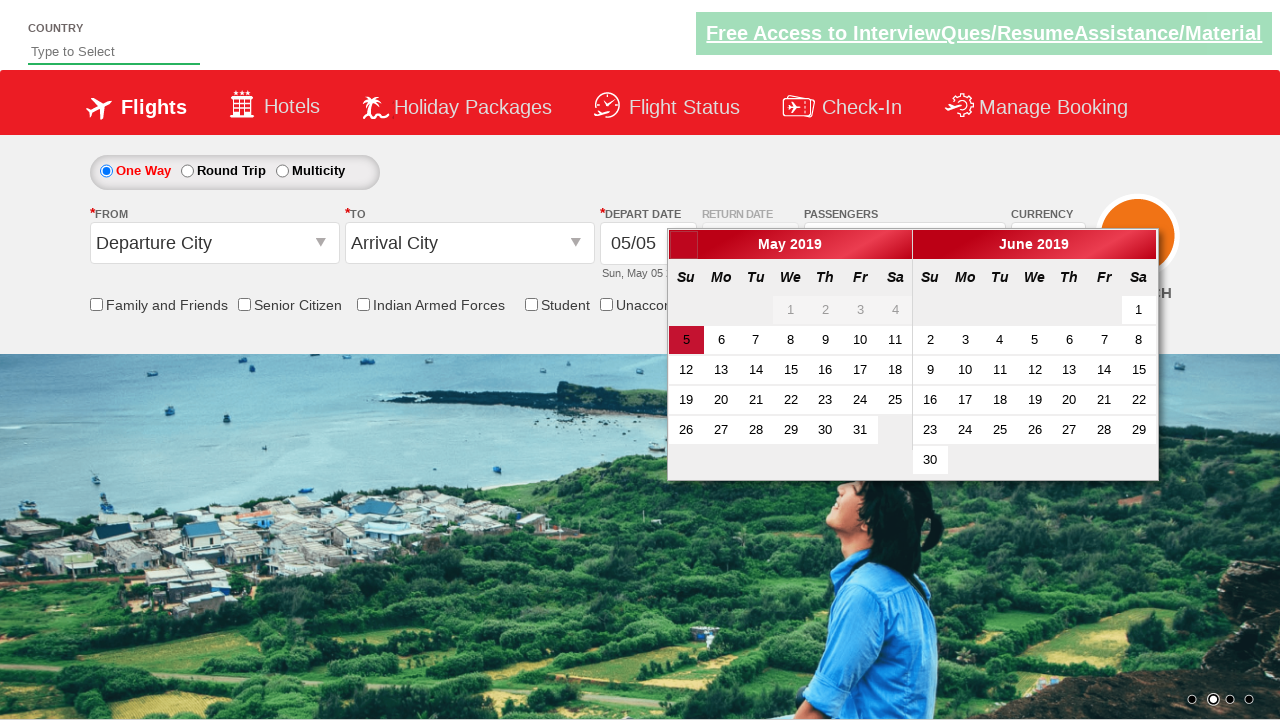

Located all available date cells in calendar
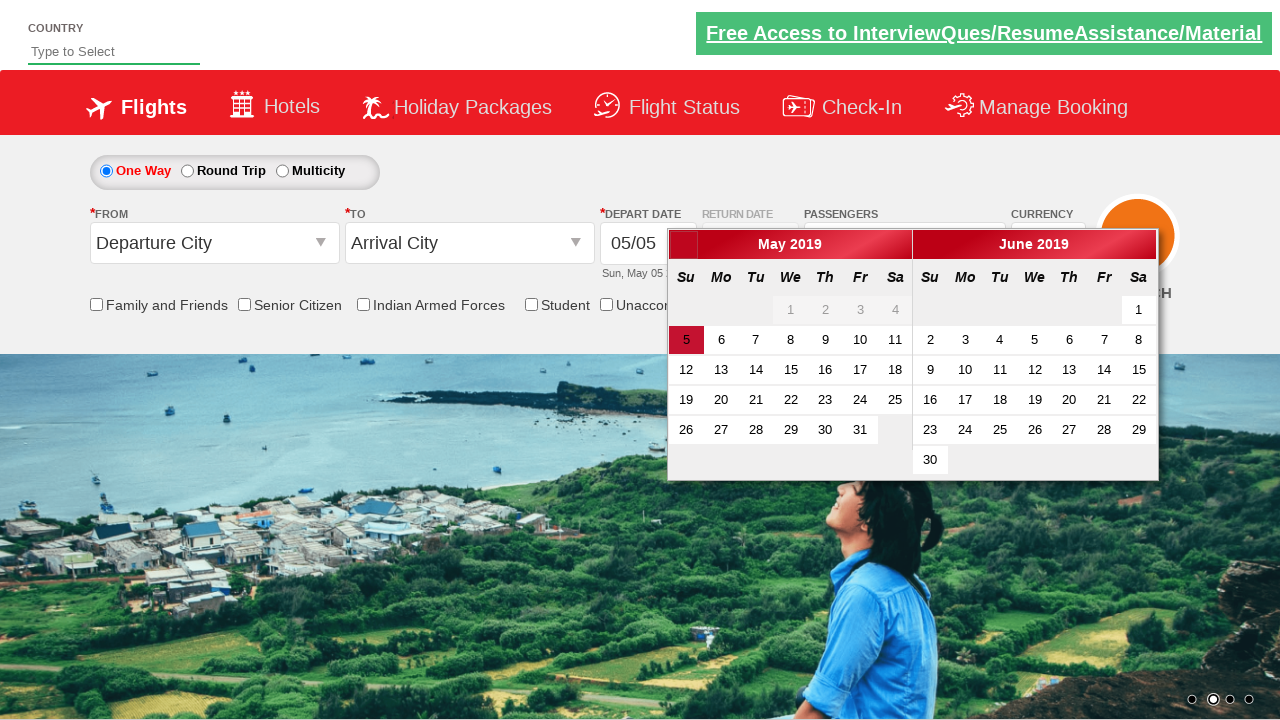

Selected date 28 from calendar at (1104, 430) on xpath=//*[@id='ui-datepicker-div']/div[2]/table/tbody/tr/td/a[@class='ui-state-d
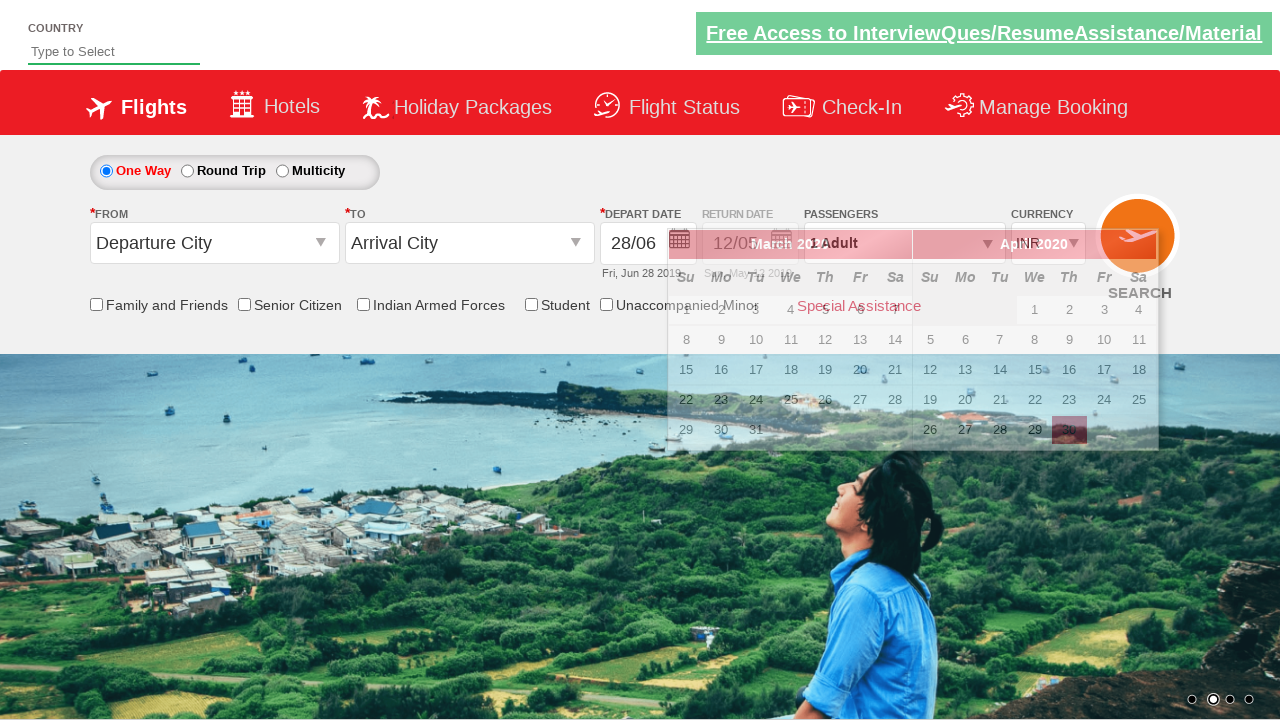

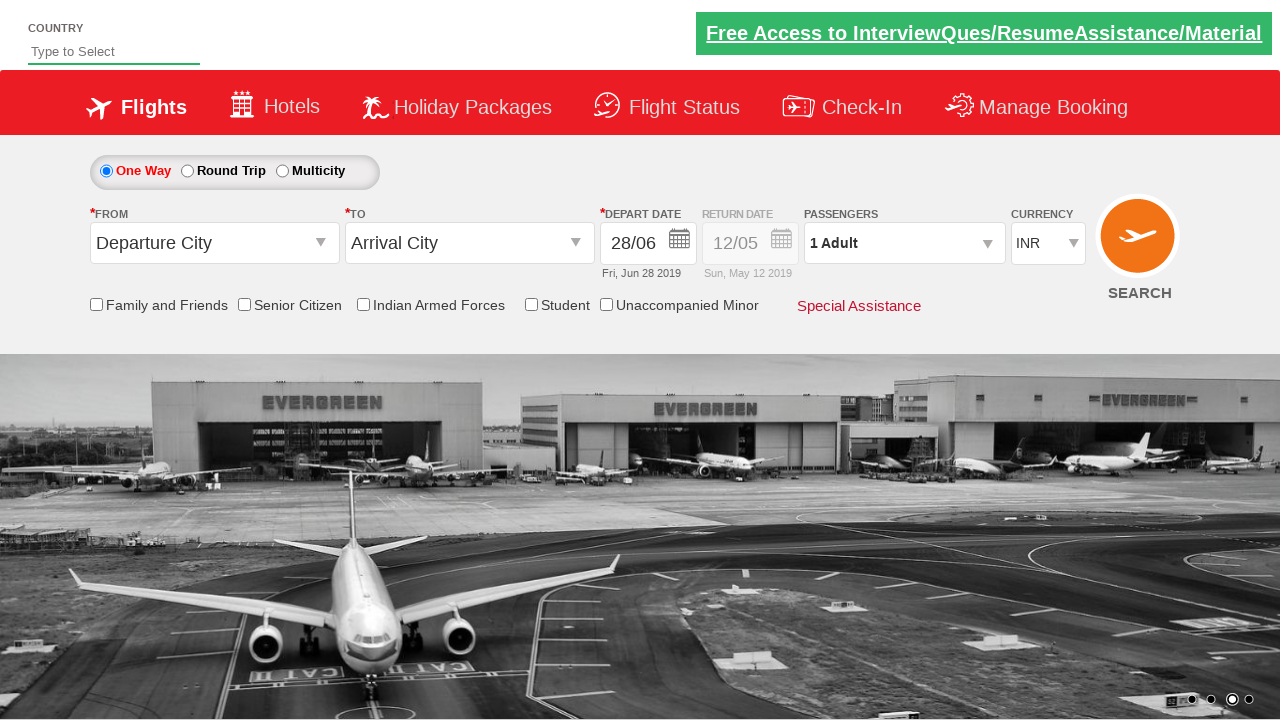